Tests checkbox functionality on a dynamic controls page by clicking a checkbox twice to toggle its selected state, verifying the checkbox visibility and selection state.

Starting URL: https://training-support.net/webelements/dynamic-controls

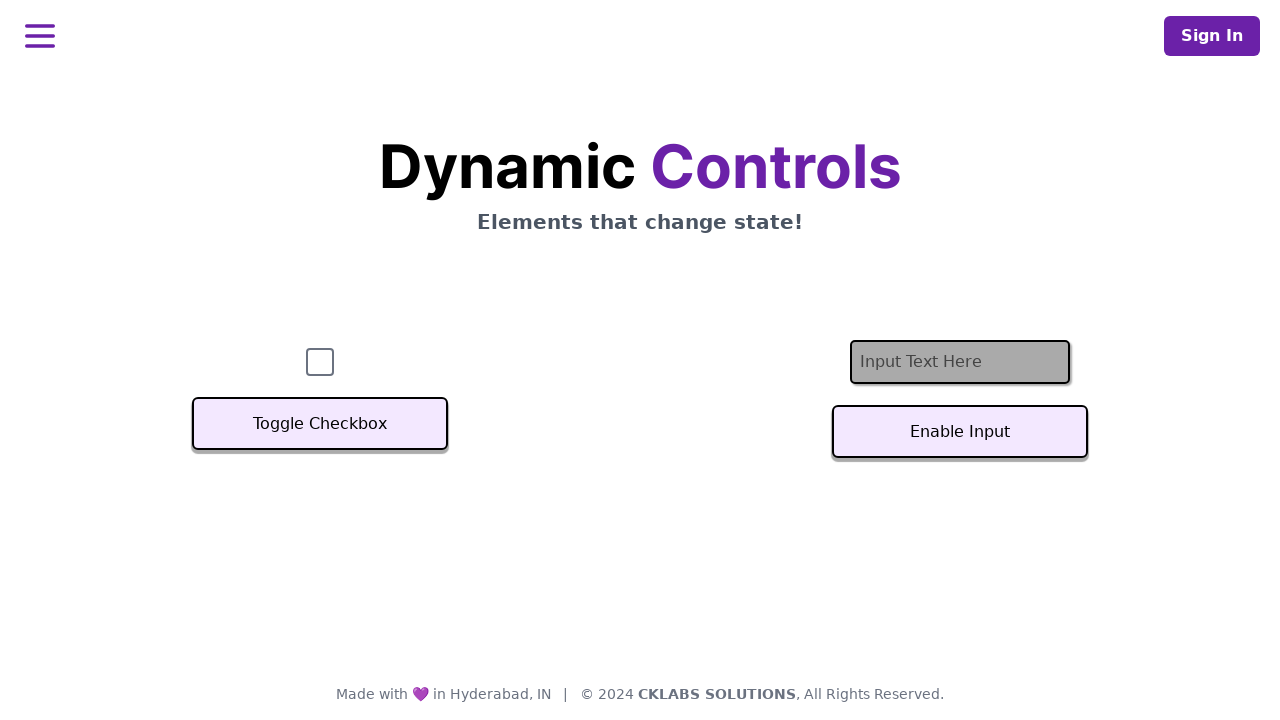

Waited for checkbox to become visible
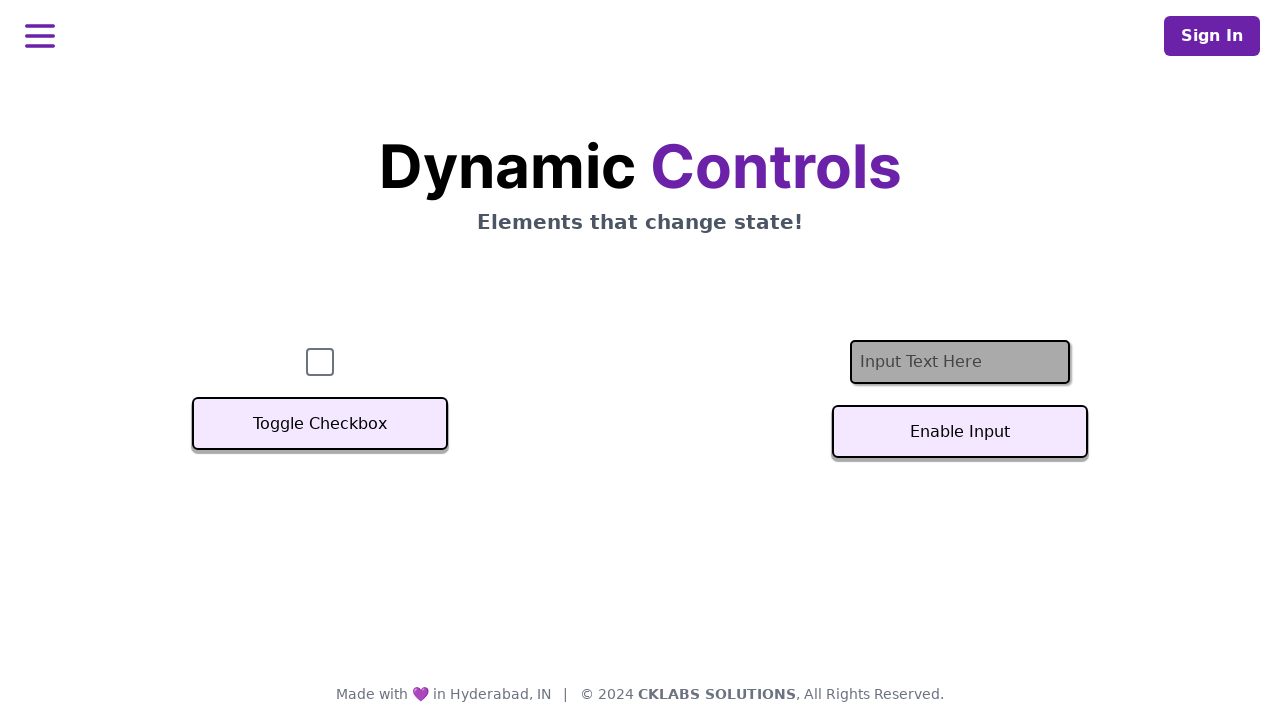

Verified checkbox is visible
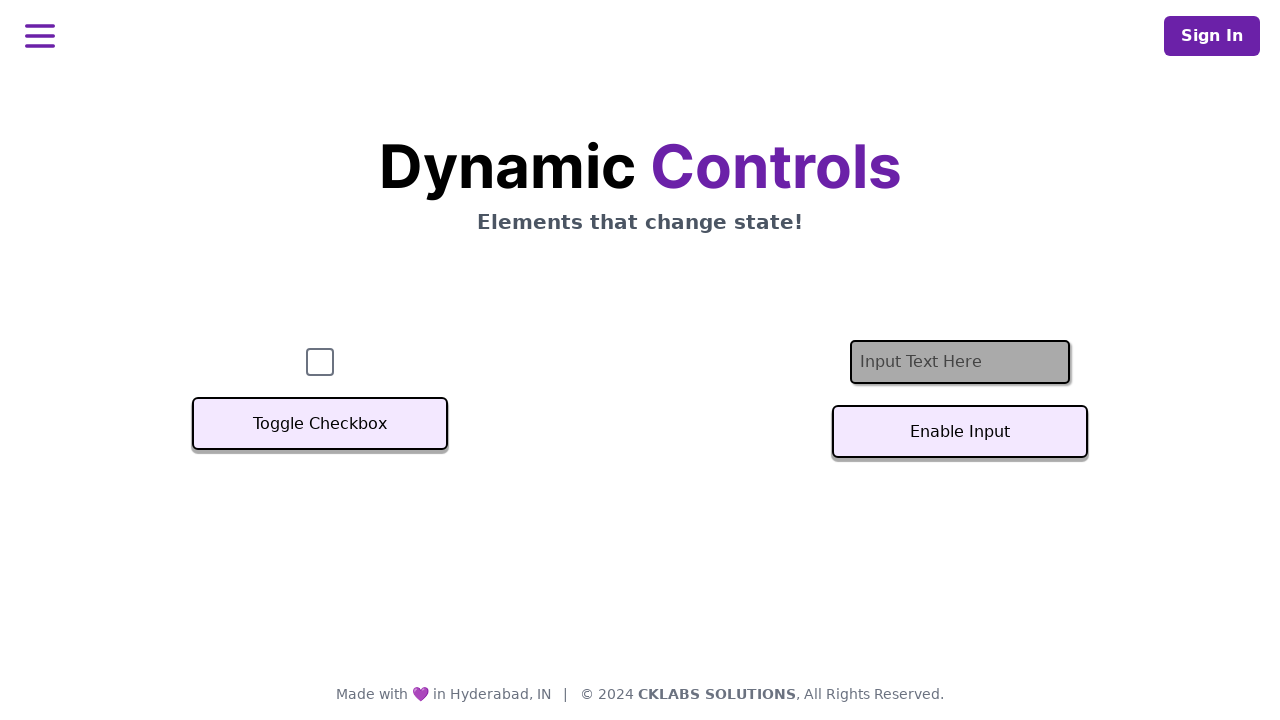

Clicked checkbox to select it at (320, 362) on input[name='checkbox']
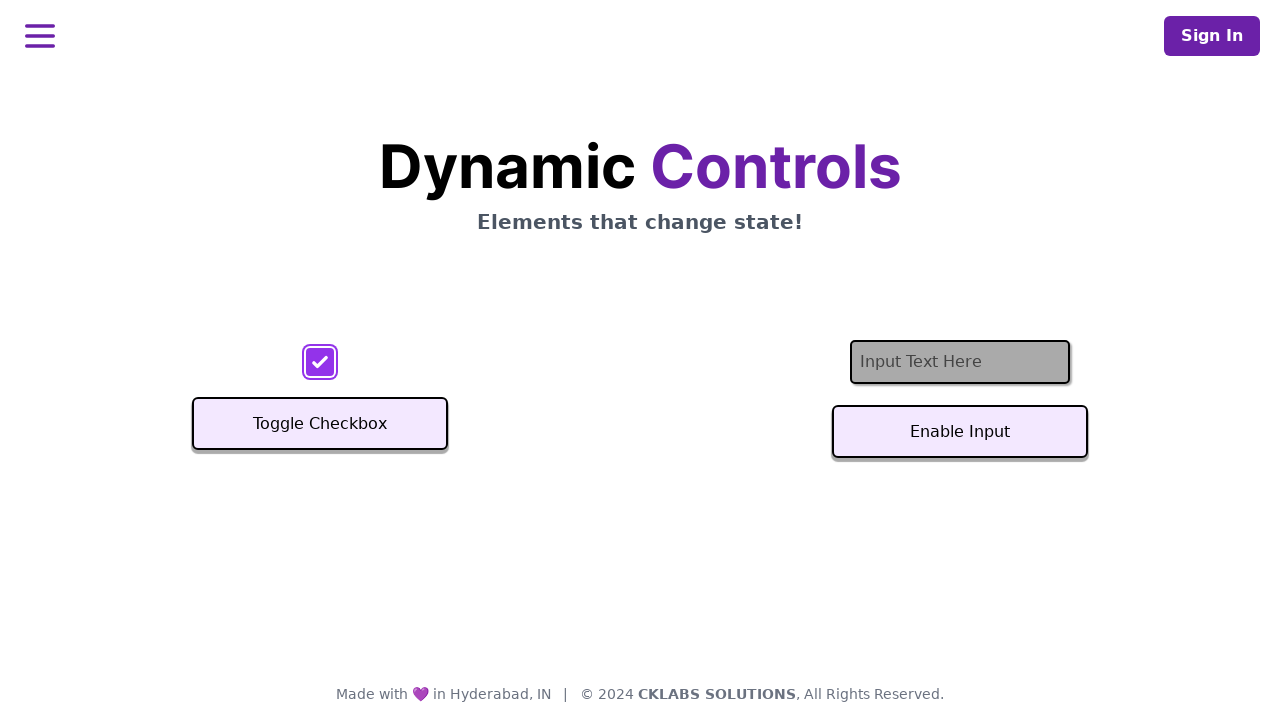

Verified checkbox is selected after first click
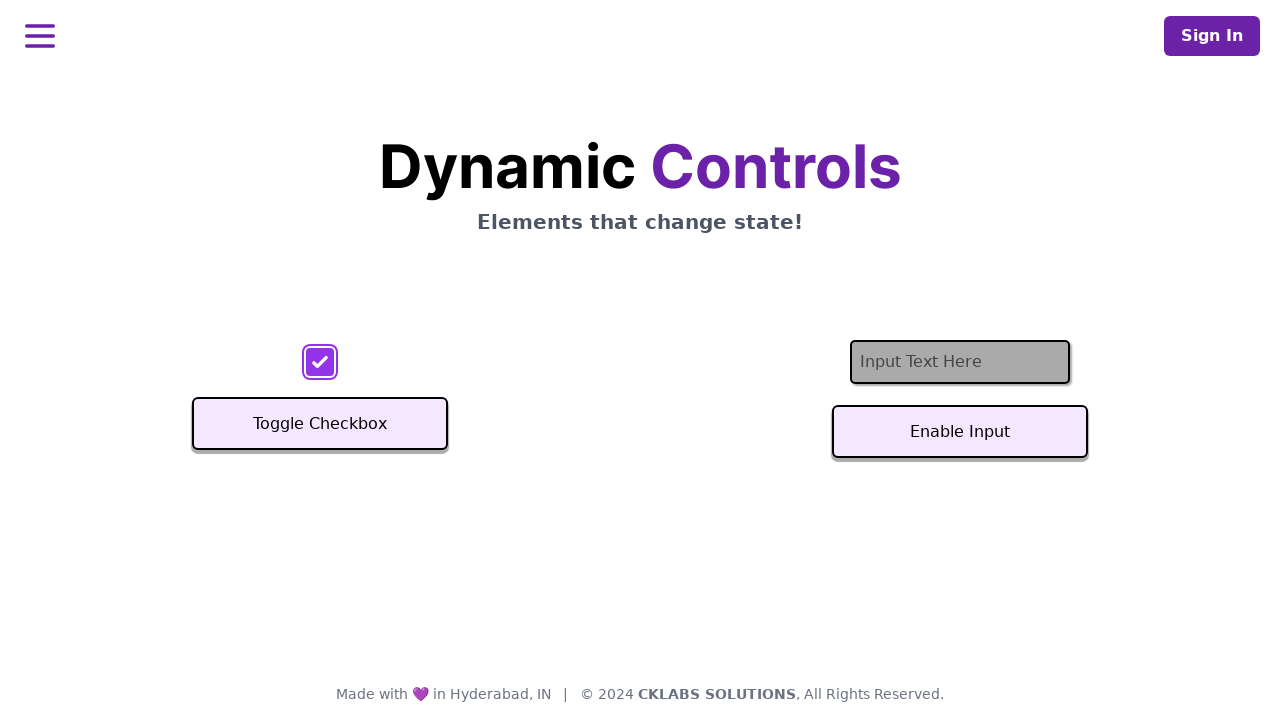

Clicked checkbox to deselect it at (320, 362) on input[name='checkbox']
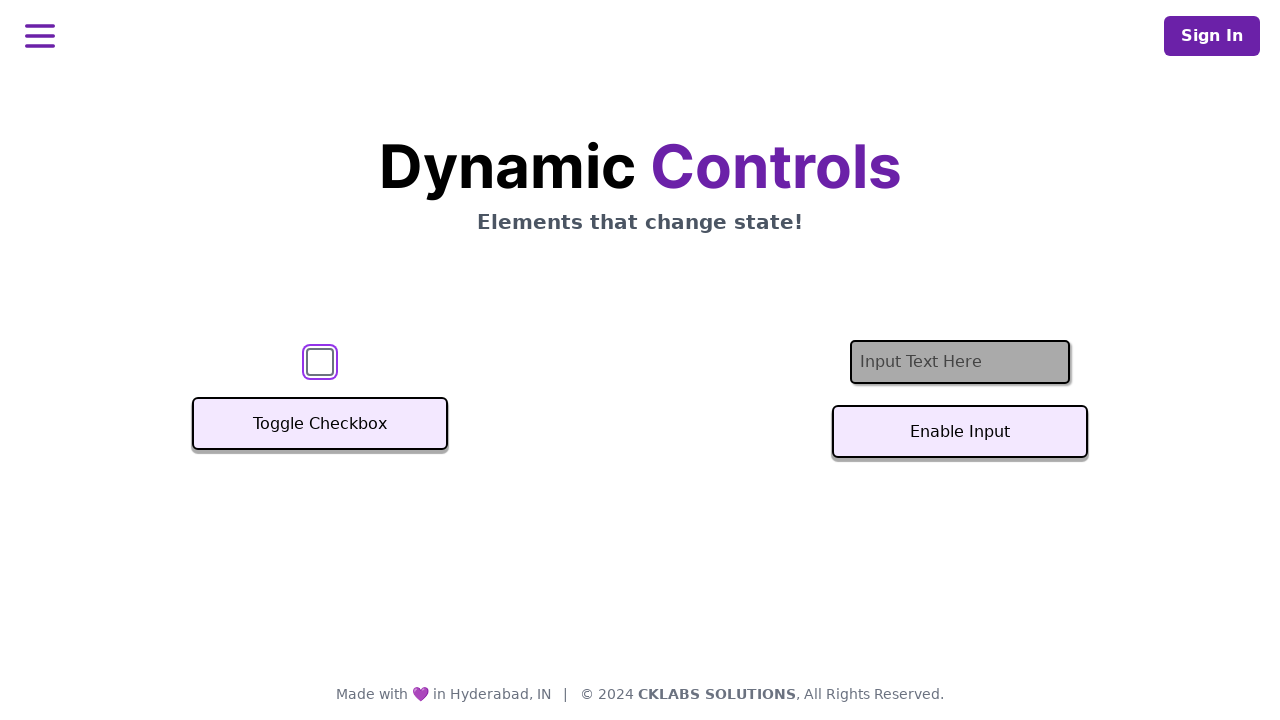

Verified checkbox is deselected after second click
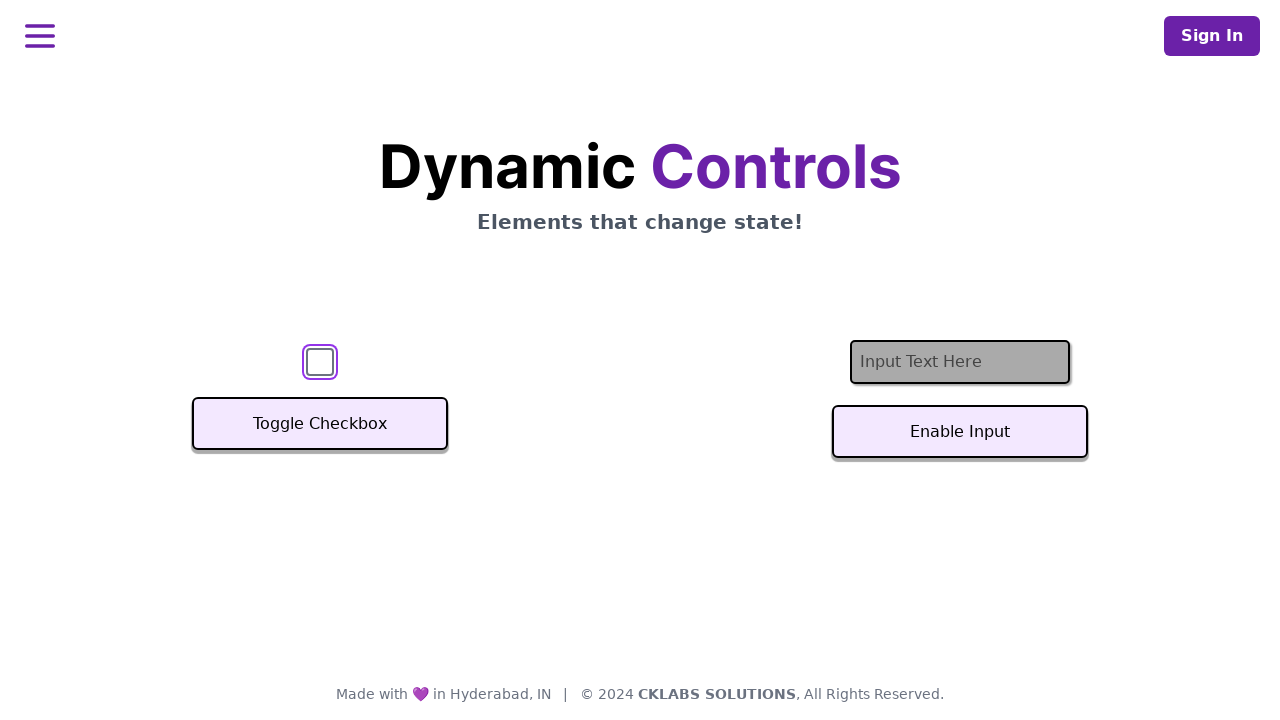

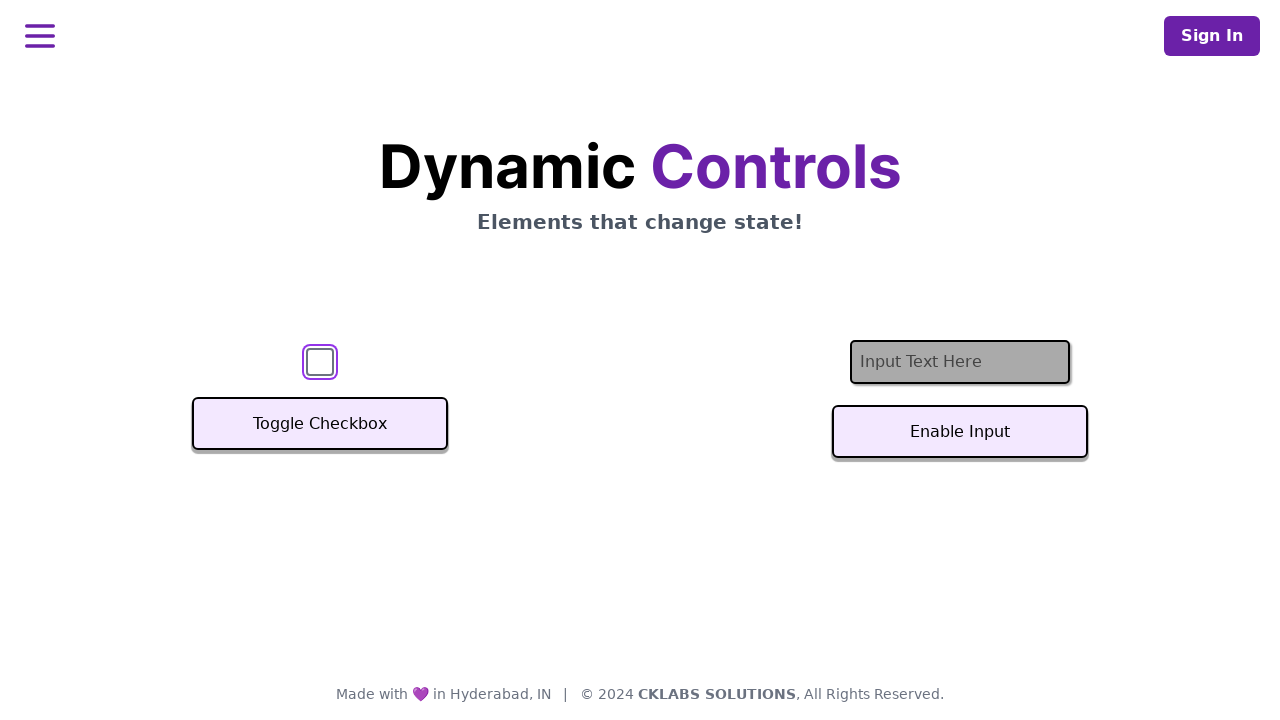